Tests a sample todo application by clicking on multiple todo item checkboxes to mark them as complete, then adds a new todo item by typing text and clicking the add button.

Starting URL: https://lambdatest.github.io/sample-todo-app/

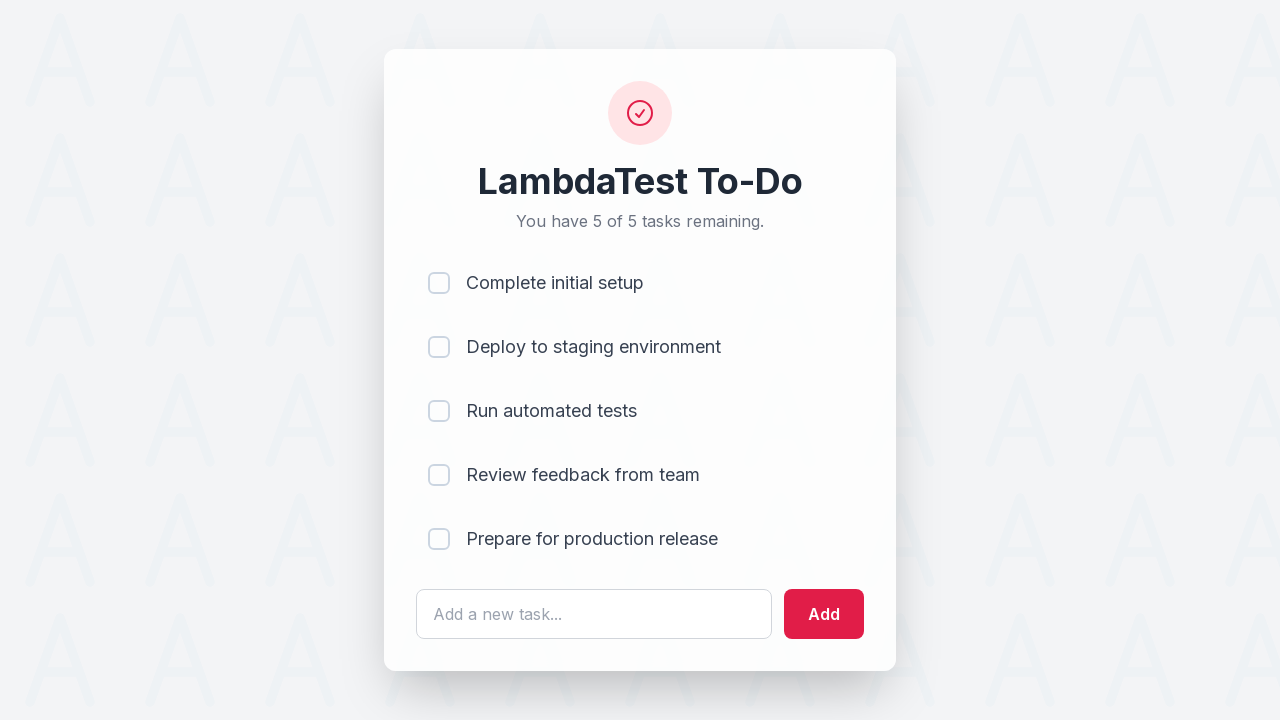

Waited for first todo item checkbox to be visible
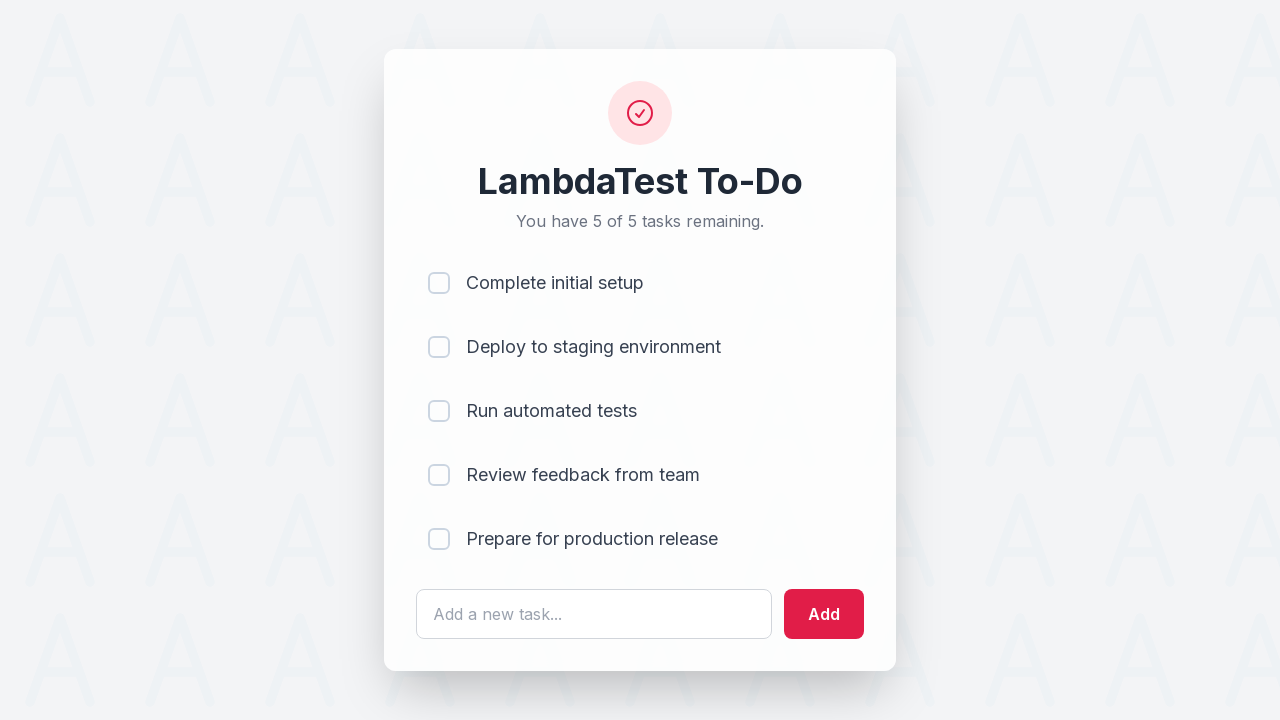

Clicked first todo item checkbox to mark as complete at (439, 283) on body > div > div > div > ul > li:nth-child(1) > input
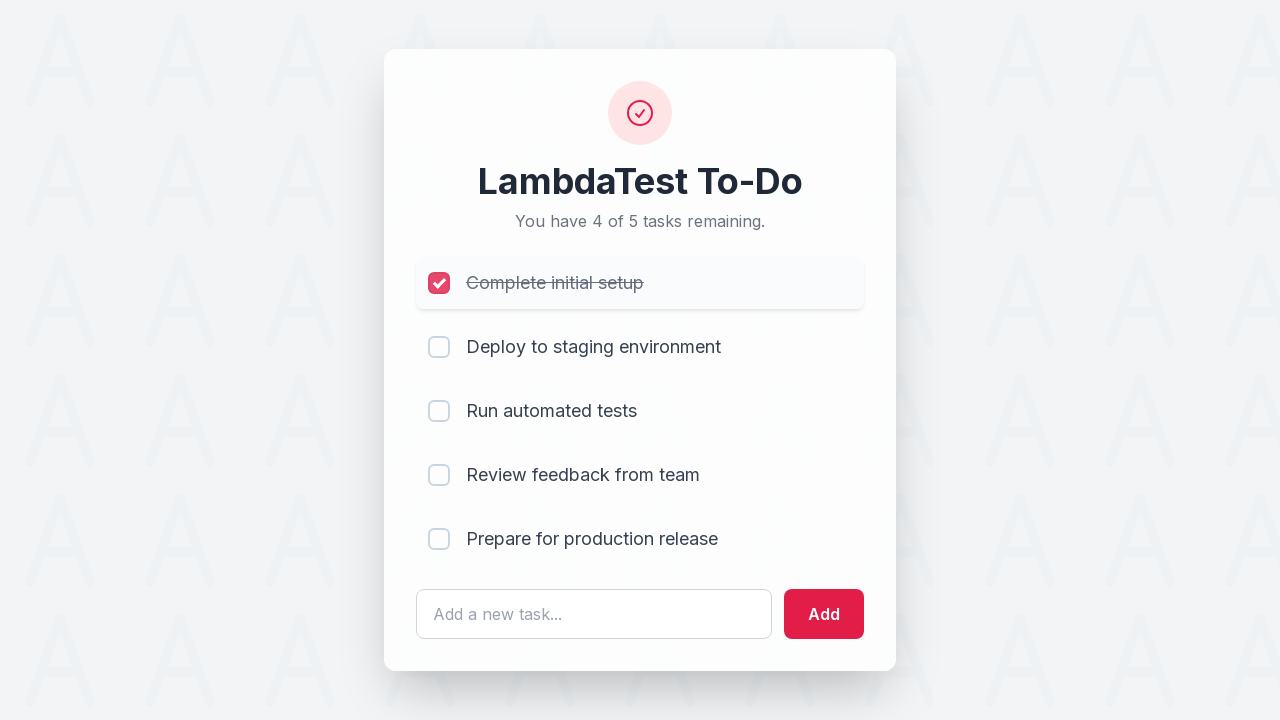

Clicked second todo item checkbox to mark as complete at (439, 347) on body > div > div > div > ul > li:nth-child(2) > input
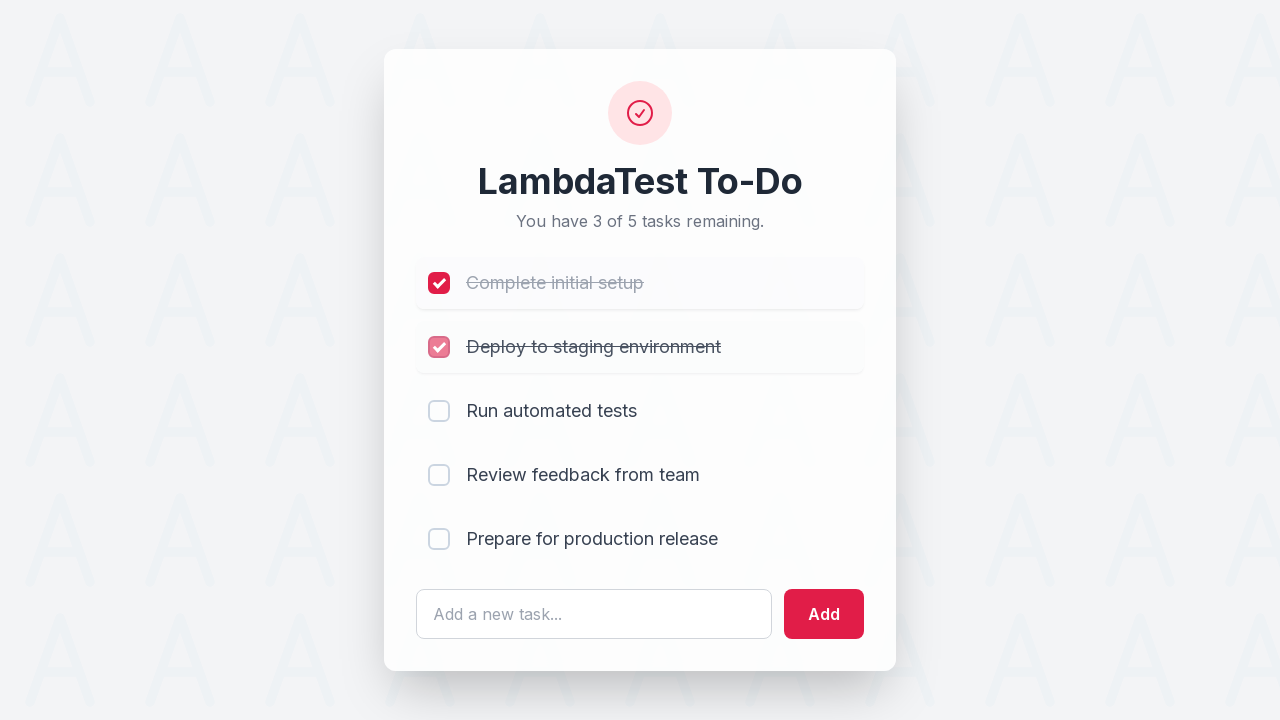

Clicked fourth todo item checkbox to mark as complete at (439, 475) on body > div > div > div > ul > li:nth-child(4) > input
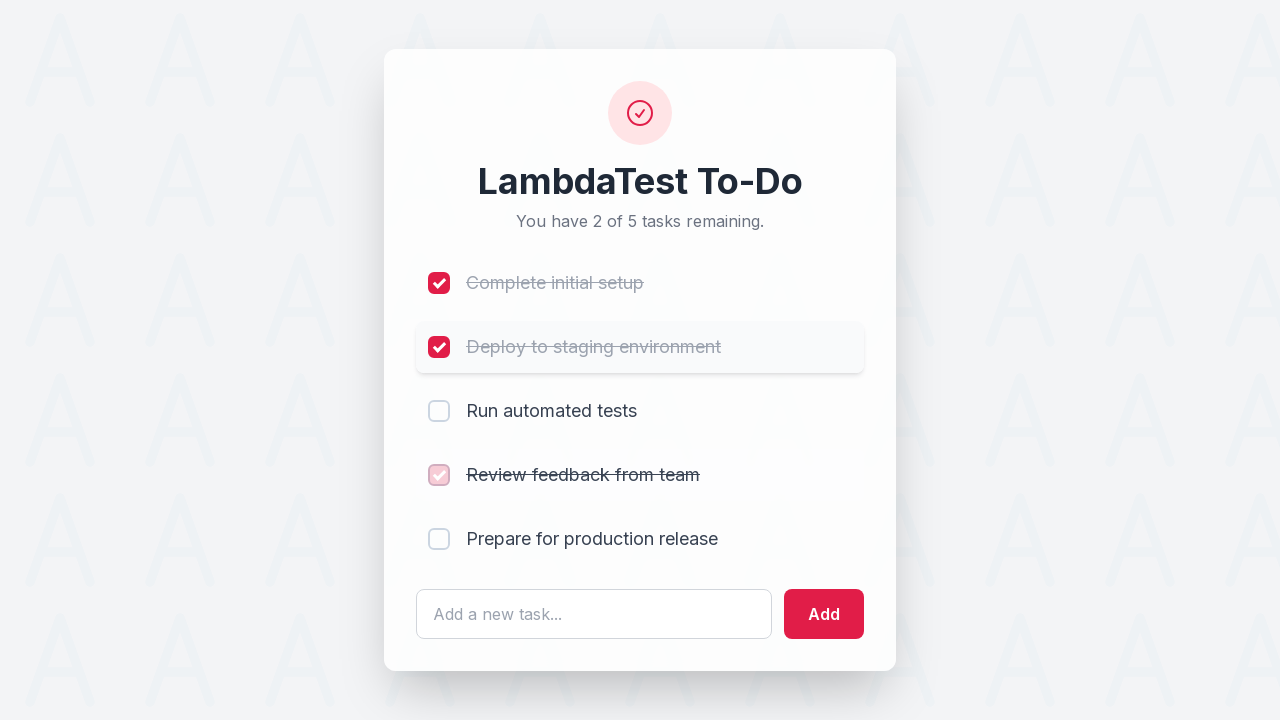

Clicked fifth todo item checkbox to mark as complete at (439, 539) on body > div > div > div > ul > li:nth-child(5) > input
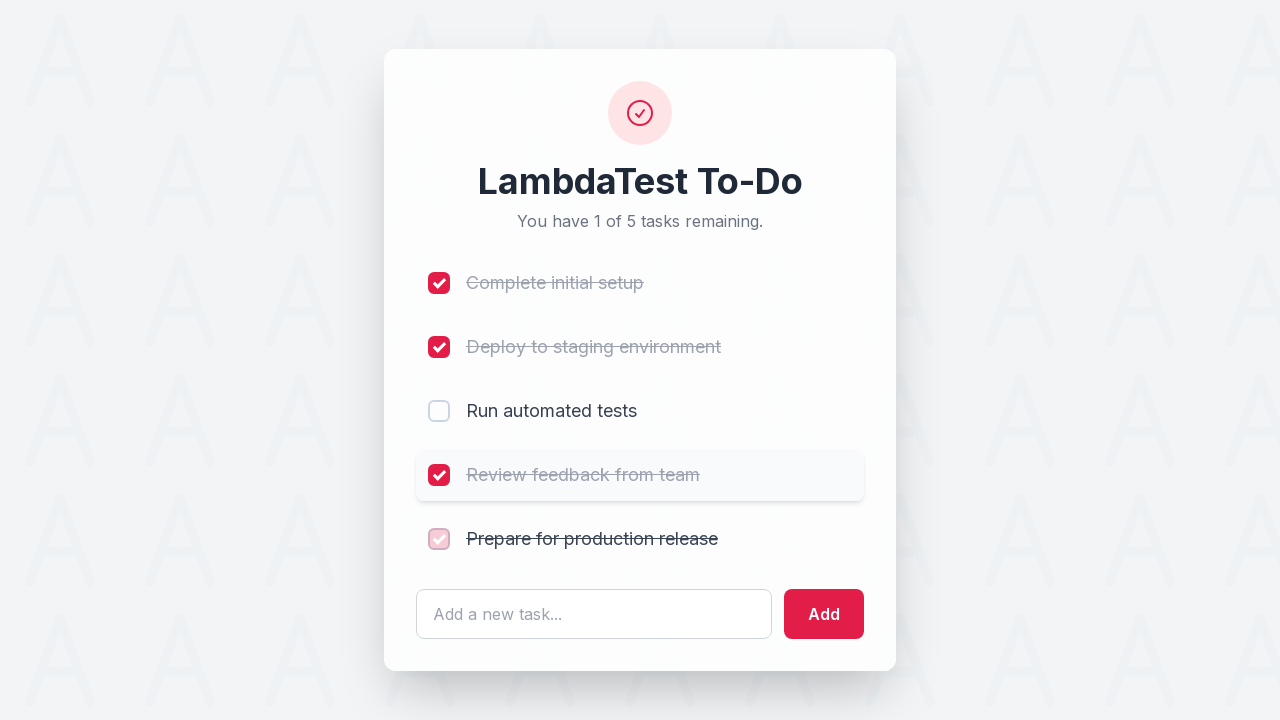

Typed 'new item added' in the todo input field on #sampletodotext
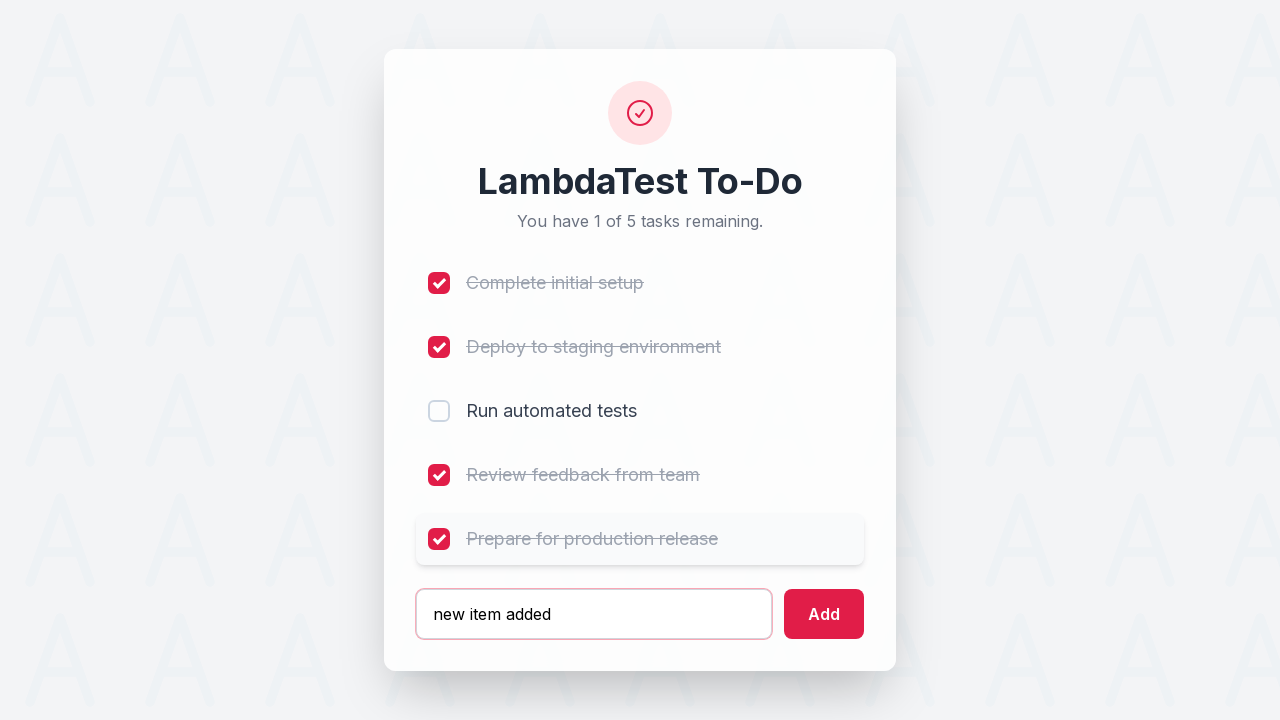

Clicked add button to create the new todo item at (824, 614) on #addbutton
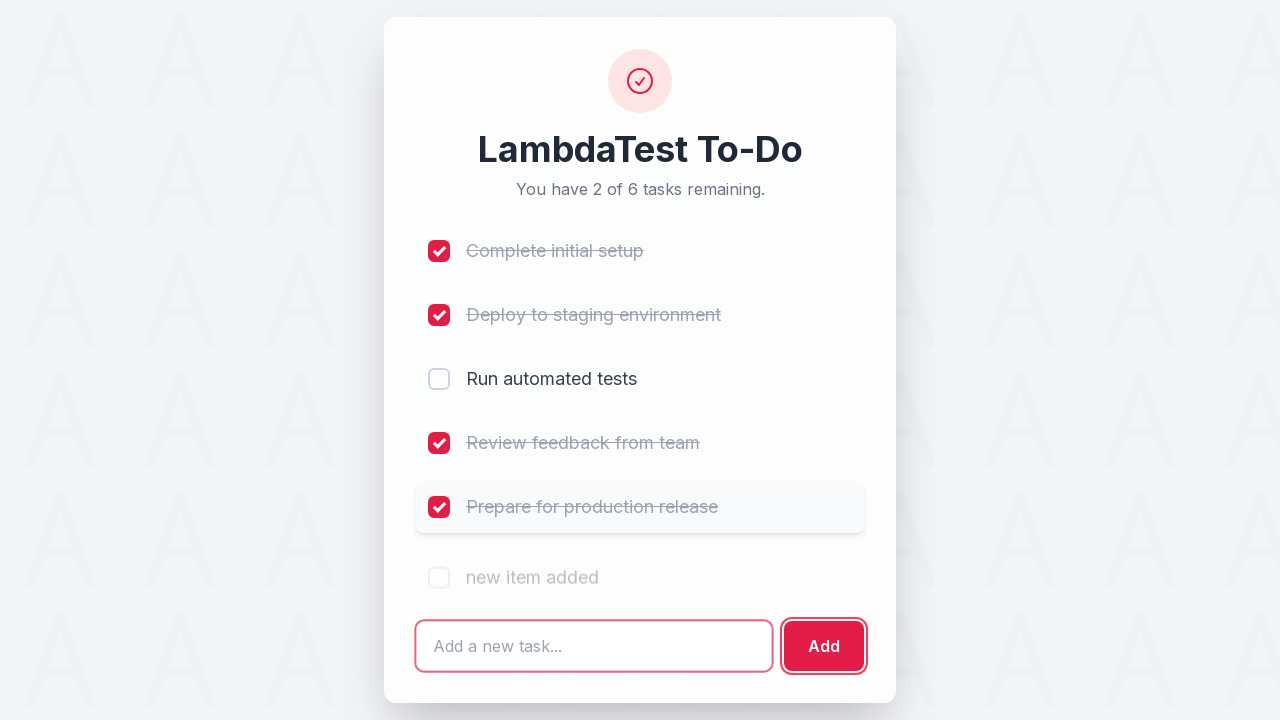

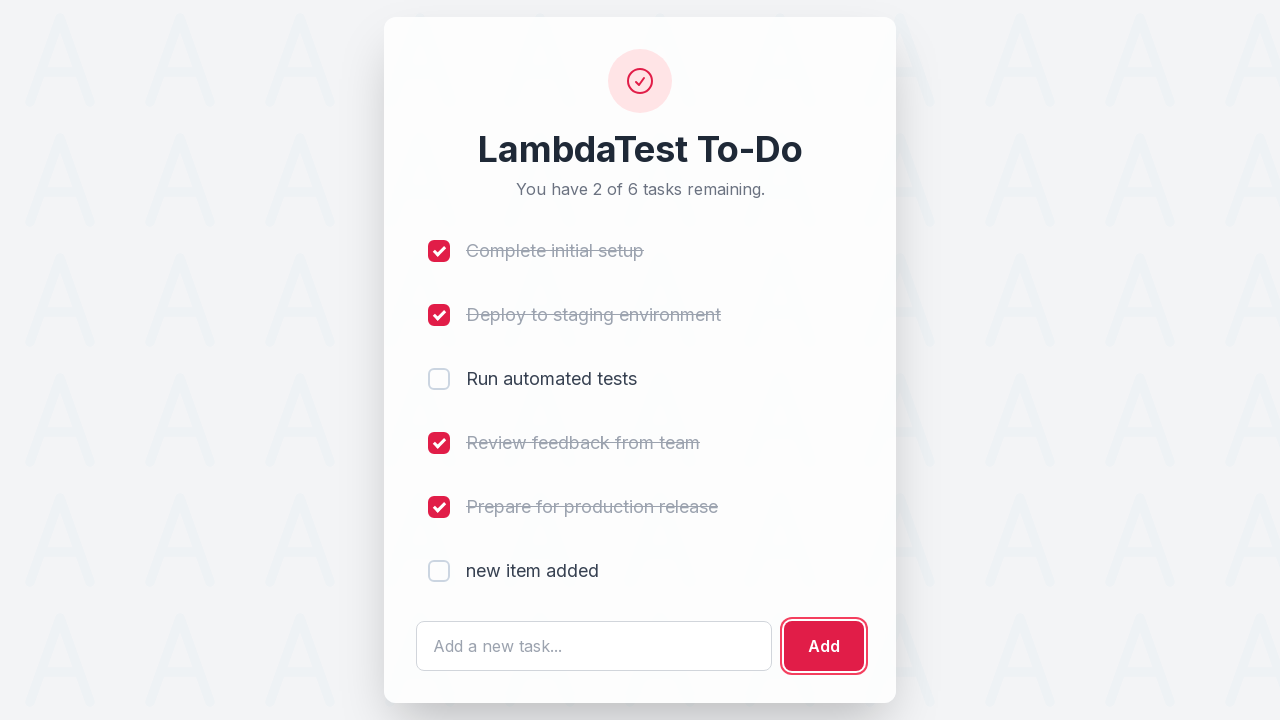